Tests browser window management methods including maximizing, minimizing, fullscreen, and setting custom window position and size on the TechPro Education website

Starting URL: https://techproeducation.com

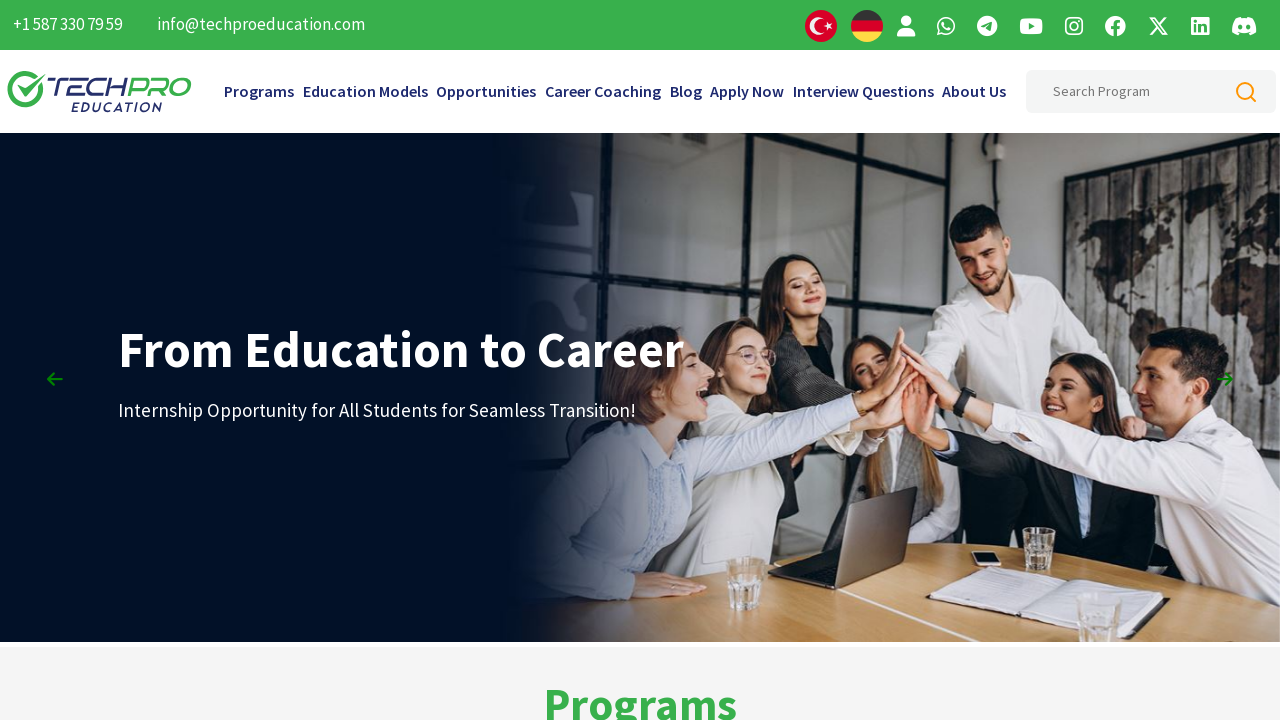

Set viewport to maximum size (1920x1080)
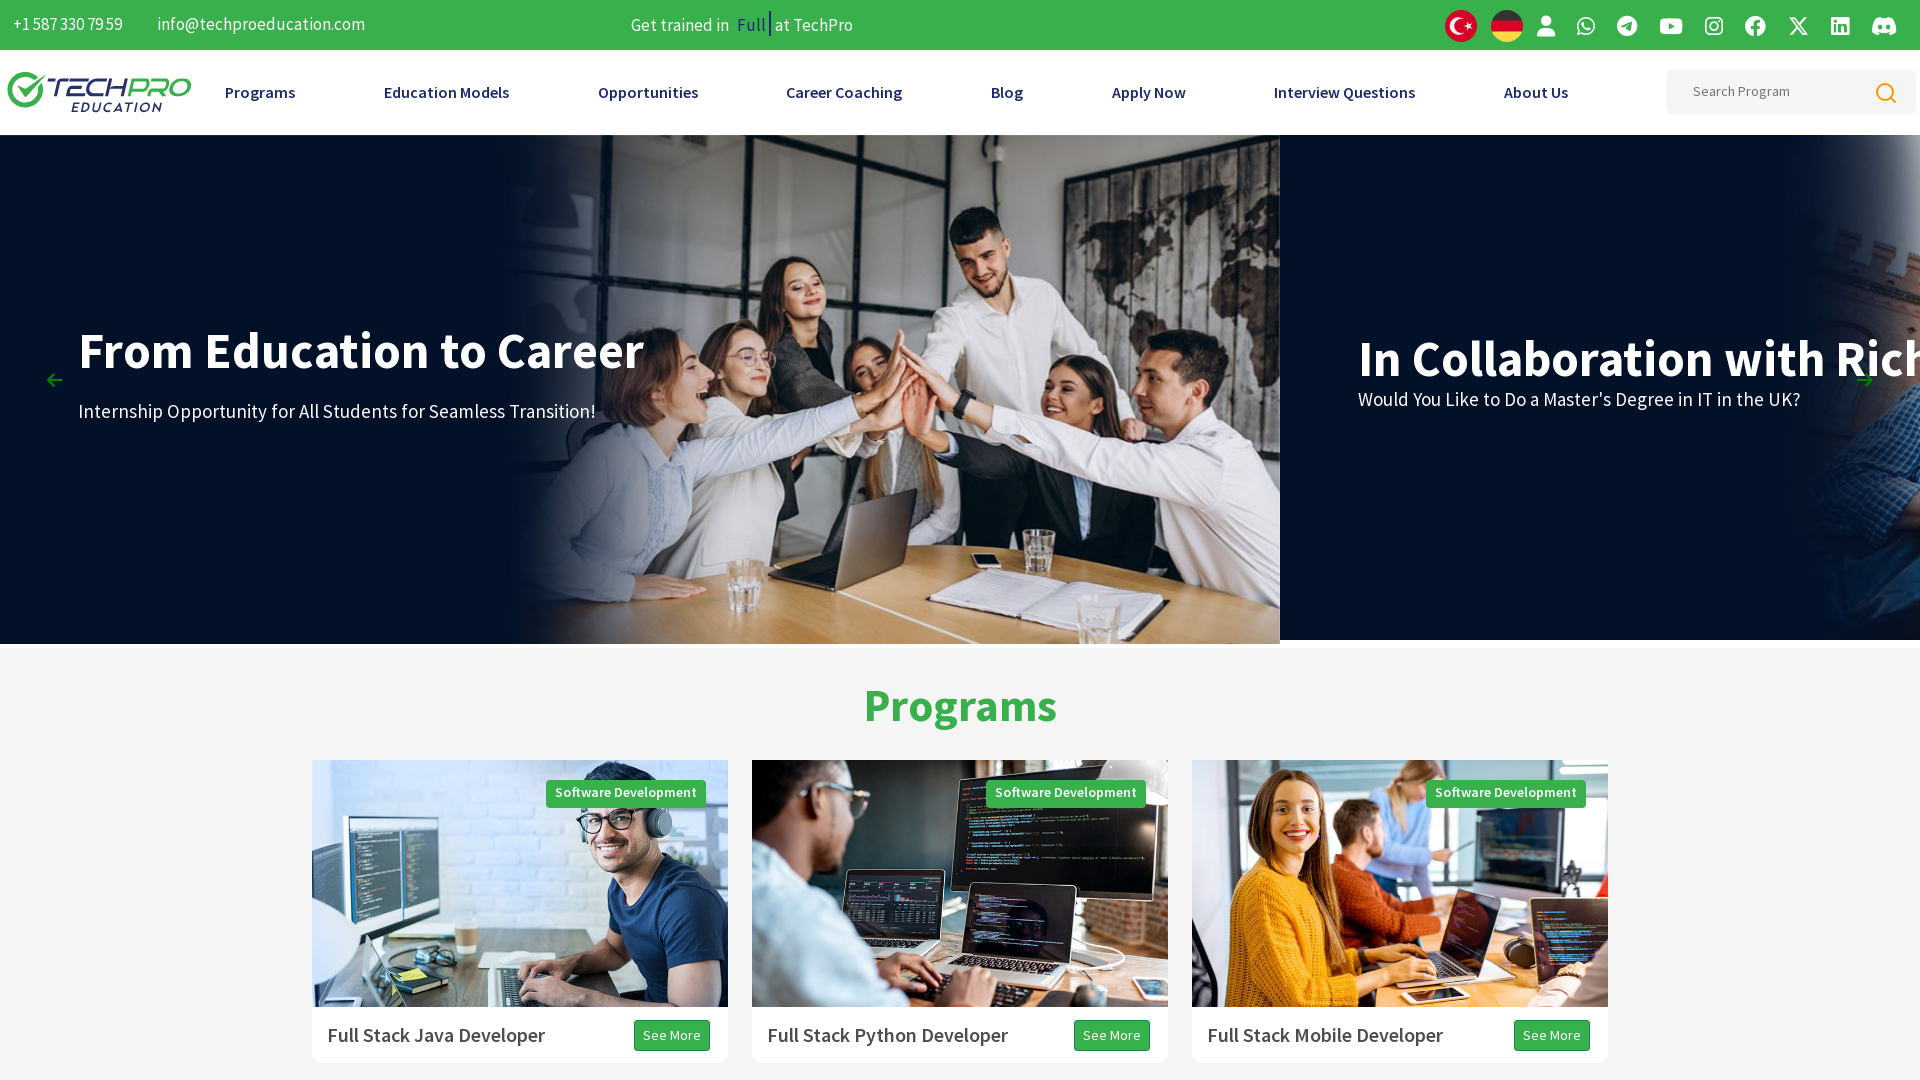

Page loaded and DOM content ready
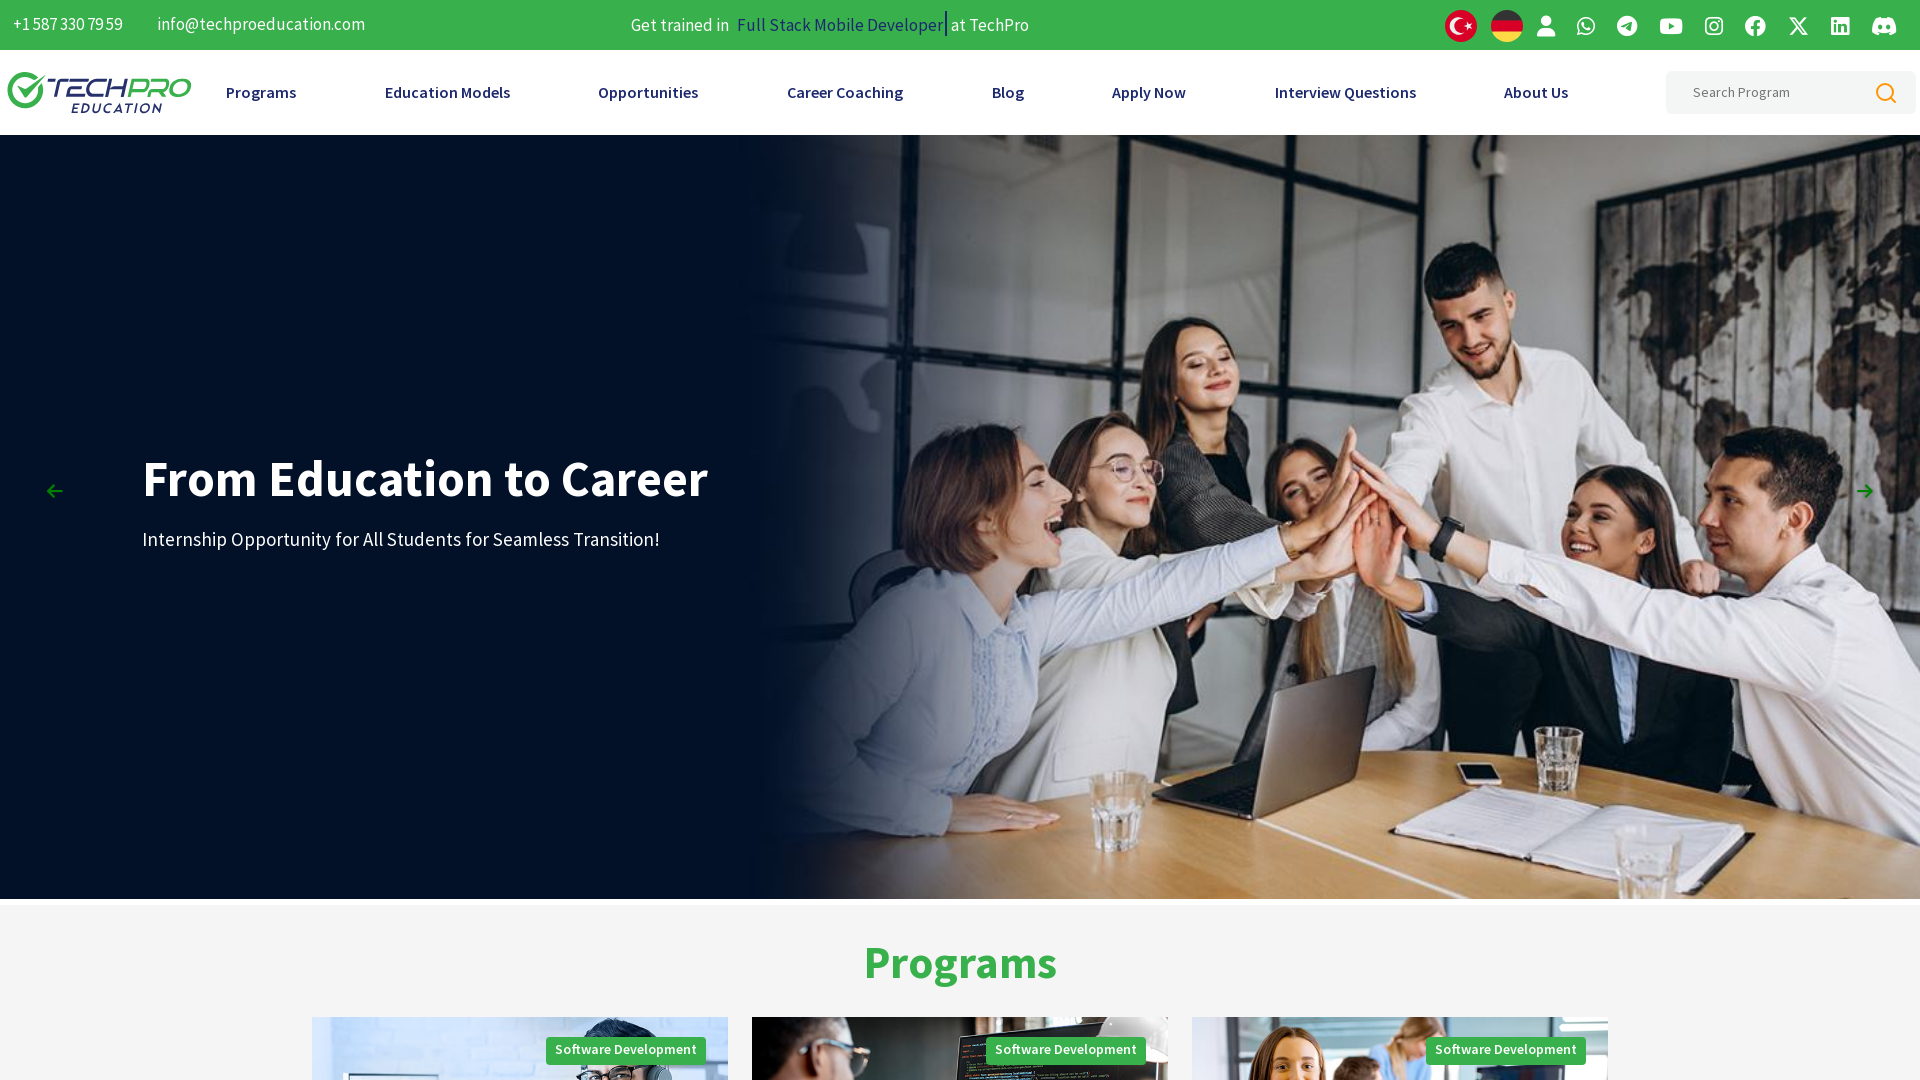

Set viewport to custom size (600x600)
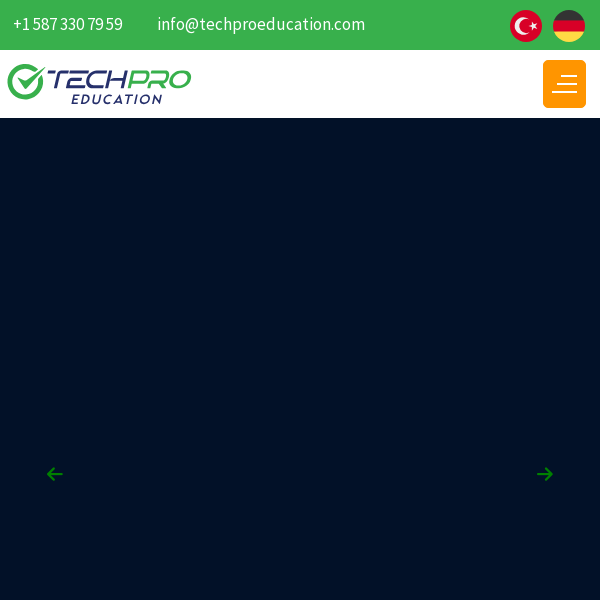

Waited 1 second to observe viewport changes
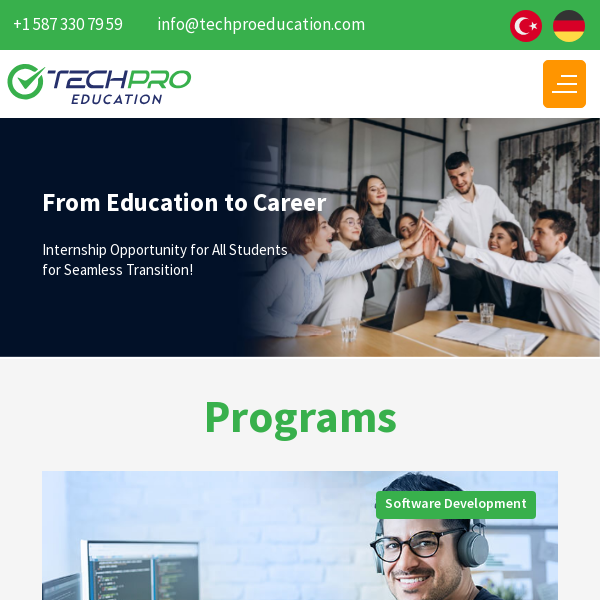

Set viewport back to standard size (1280x720)
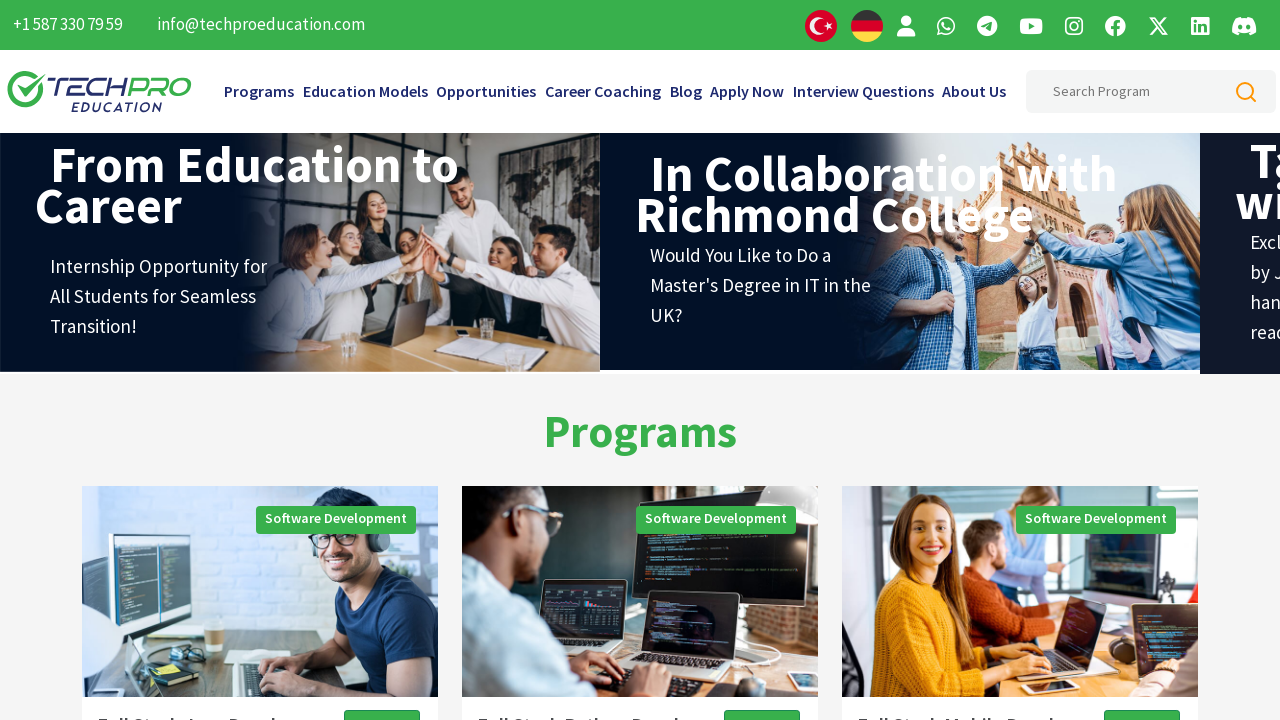

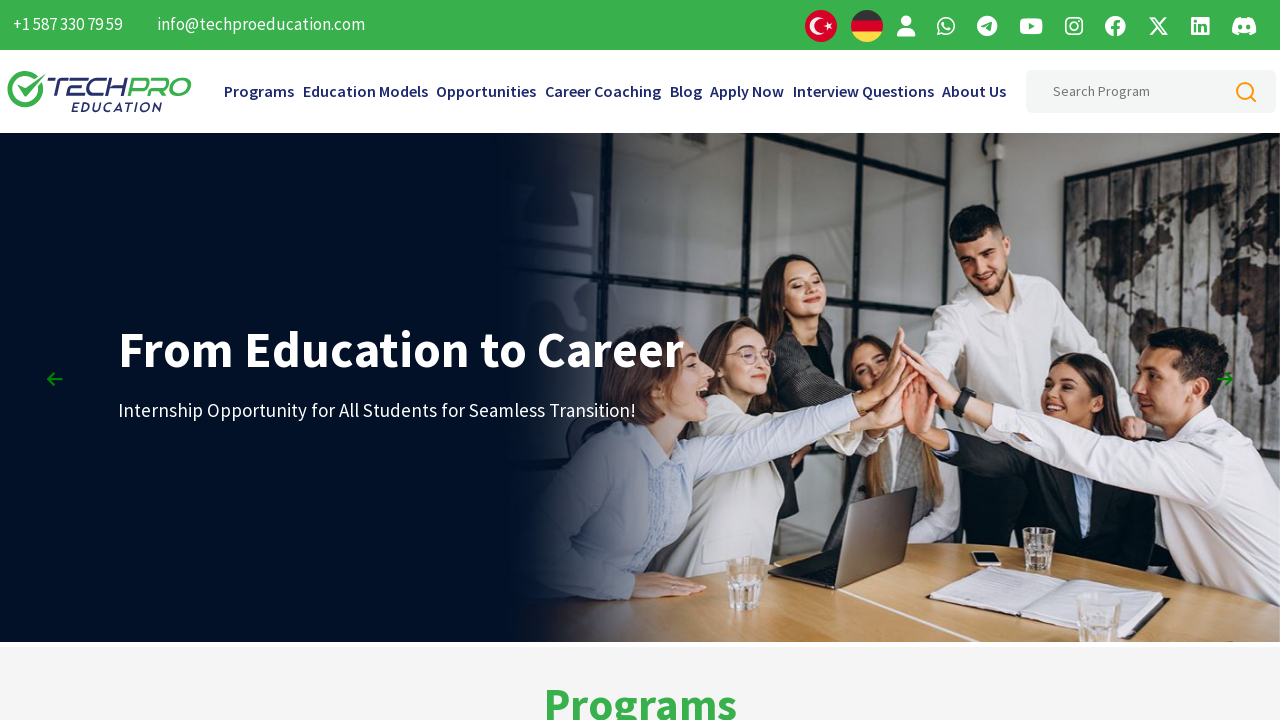